Tests keyboard interactions on Flipkart by sending ESCAPE key to dismiss the login modal, then refreshing the page using keyboard shortcut (CTRL+R) and programmatic refresh.

Starting URL: https://www.flipkart.com/

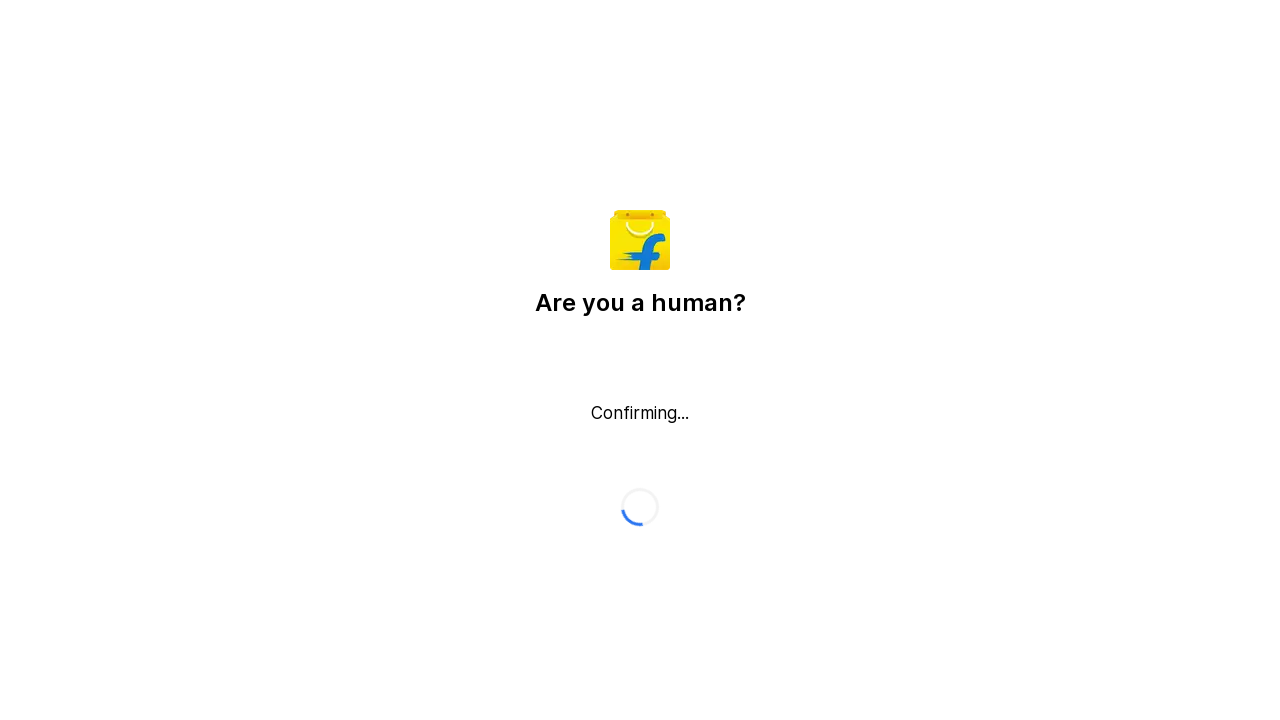

Pressed ESCAPE key to dismiss login modal
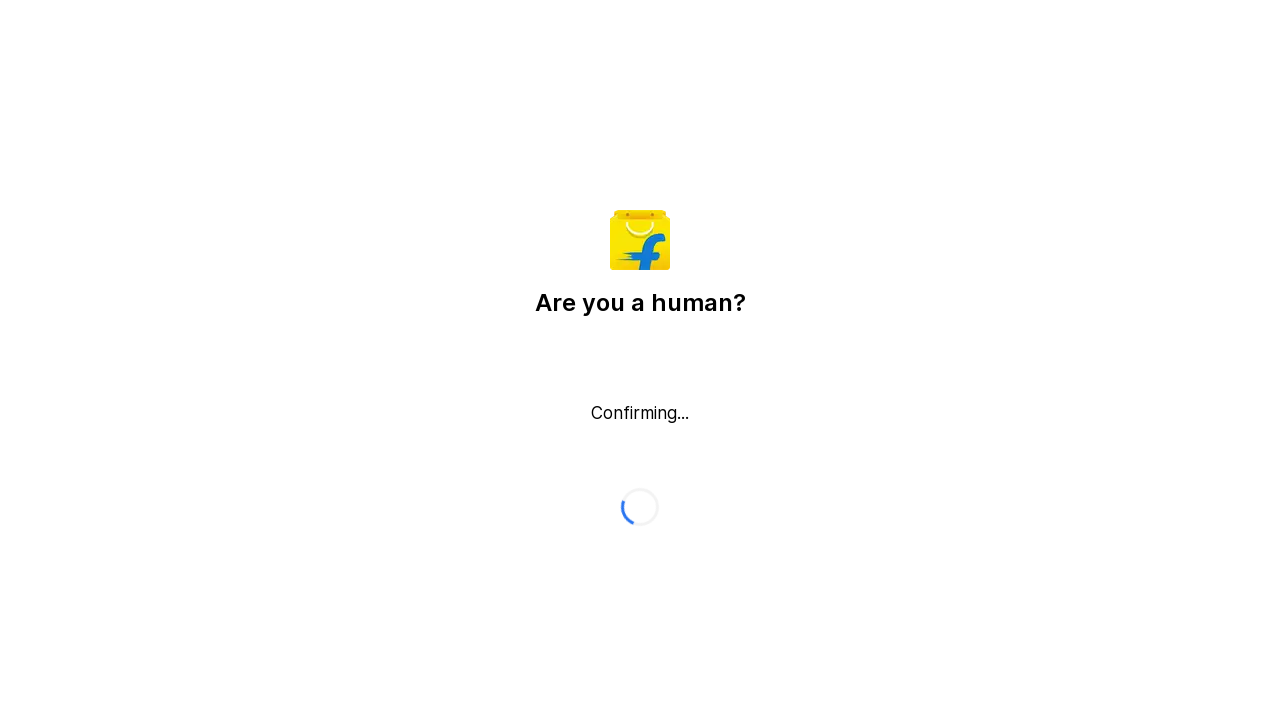

Waited 1000ms for modal to fully close
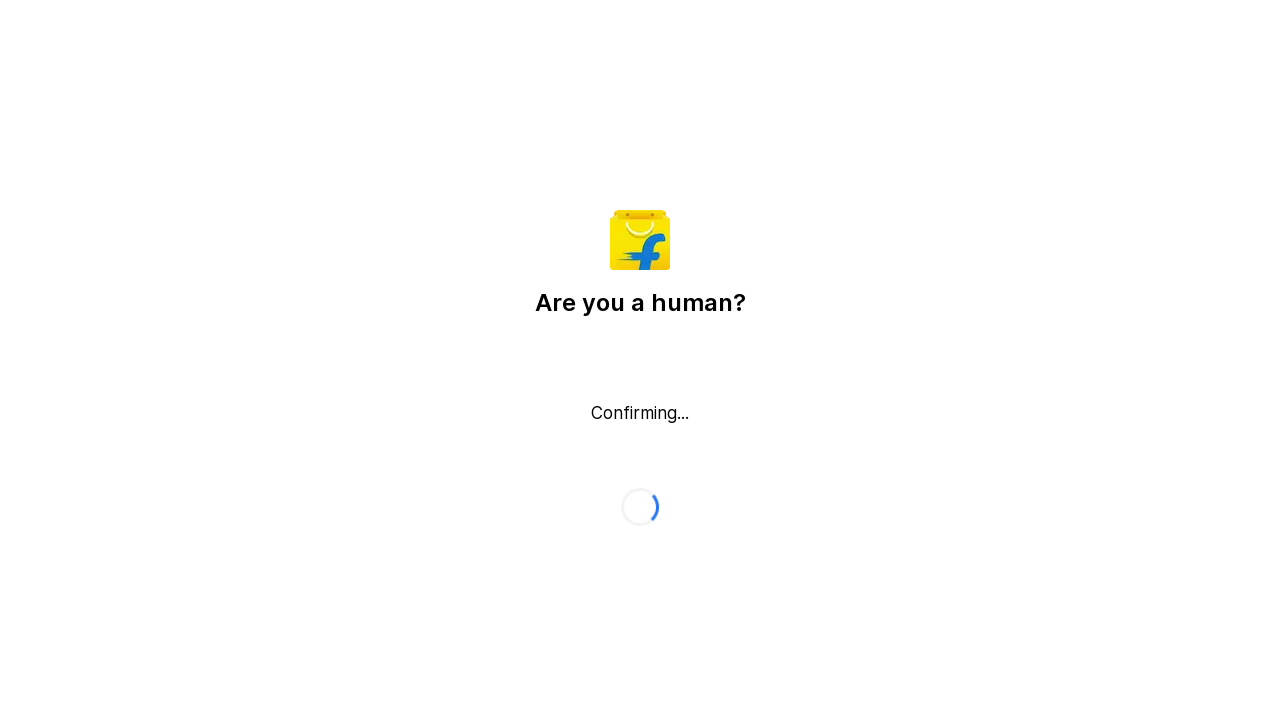

Refreshed page using CTRL+R keyboard shortcut
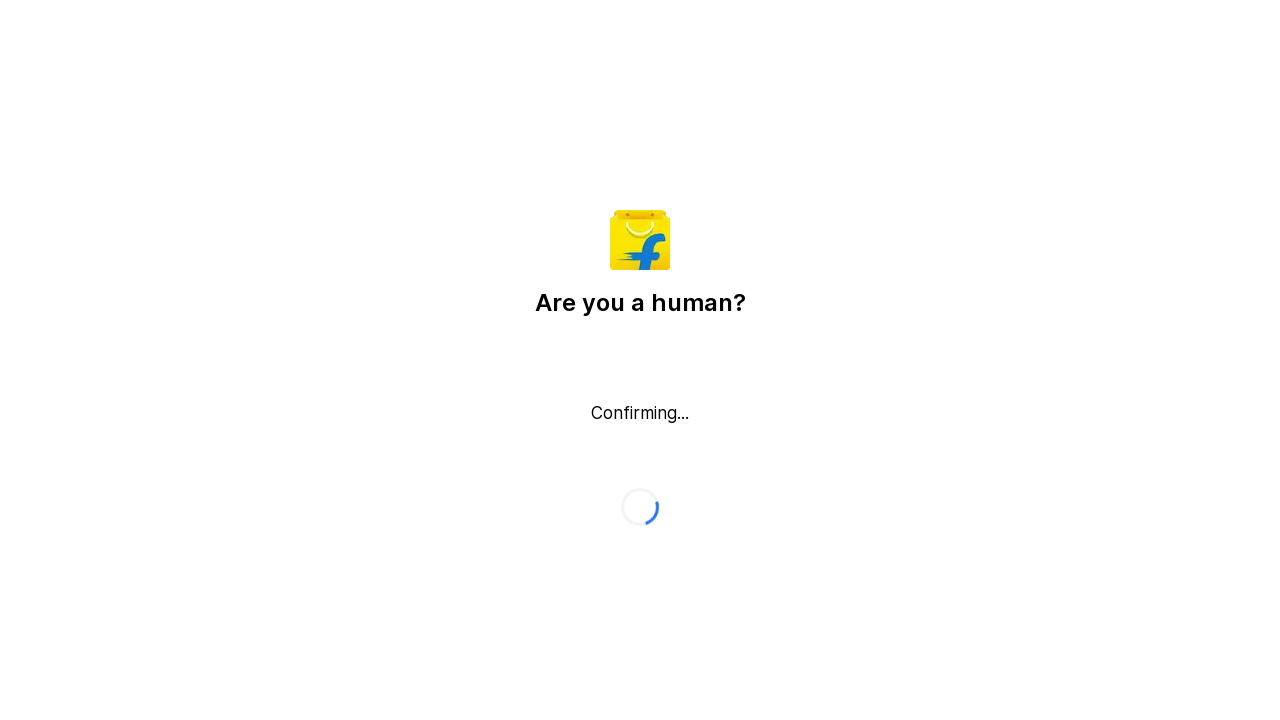

Reloaded page programmatically using page.reload()
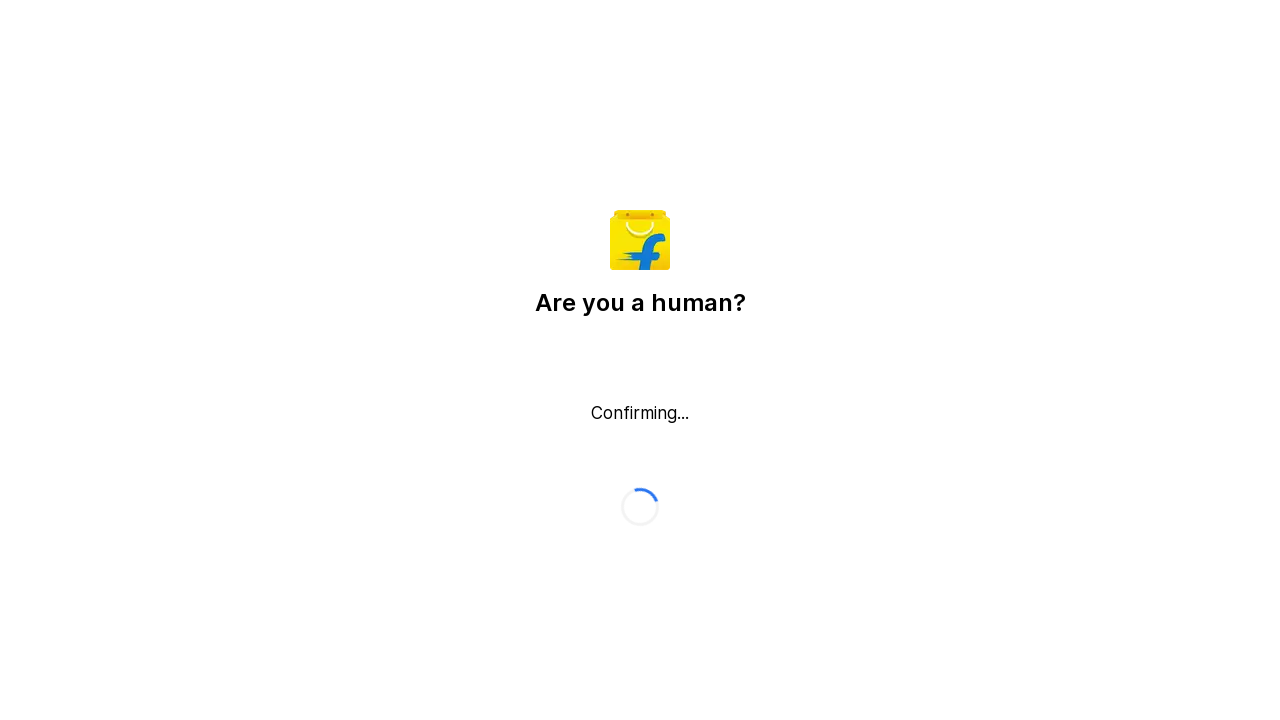

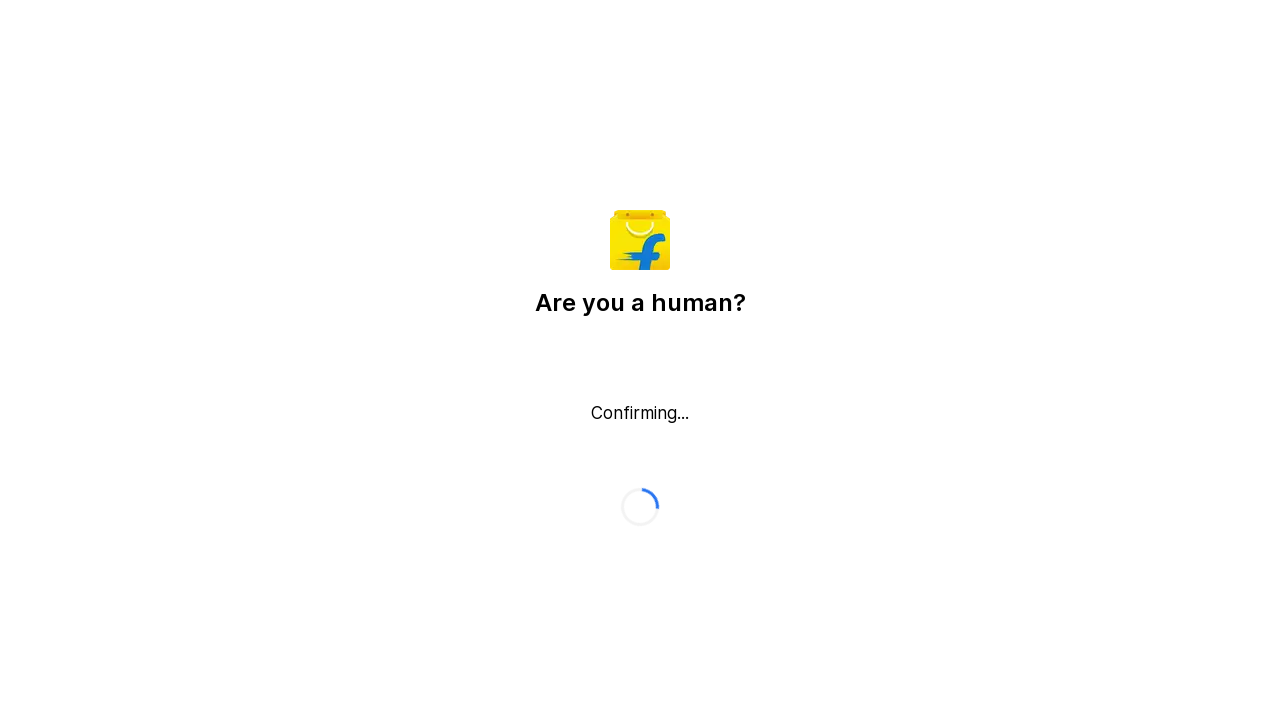